Tests file download functionality by navigating to a download page and clicking on a download link to trigger a file download.

Starting URL: https://the-internet.herokuapp.com/download

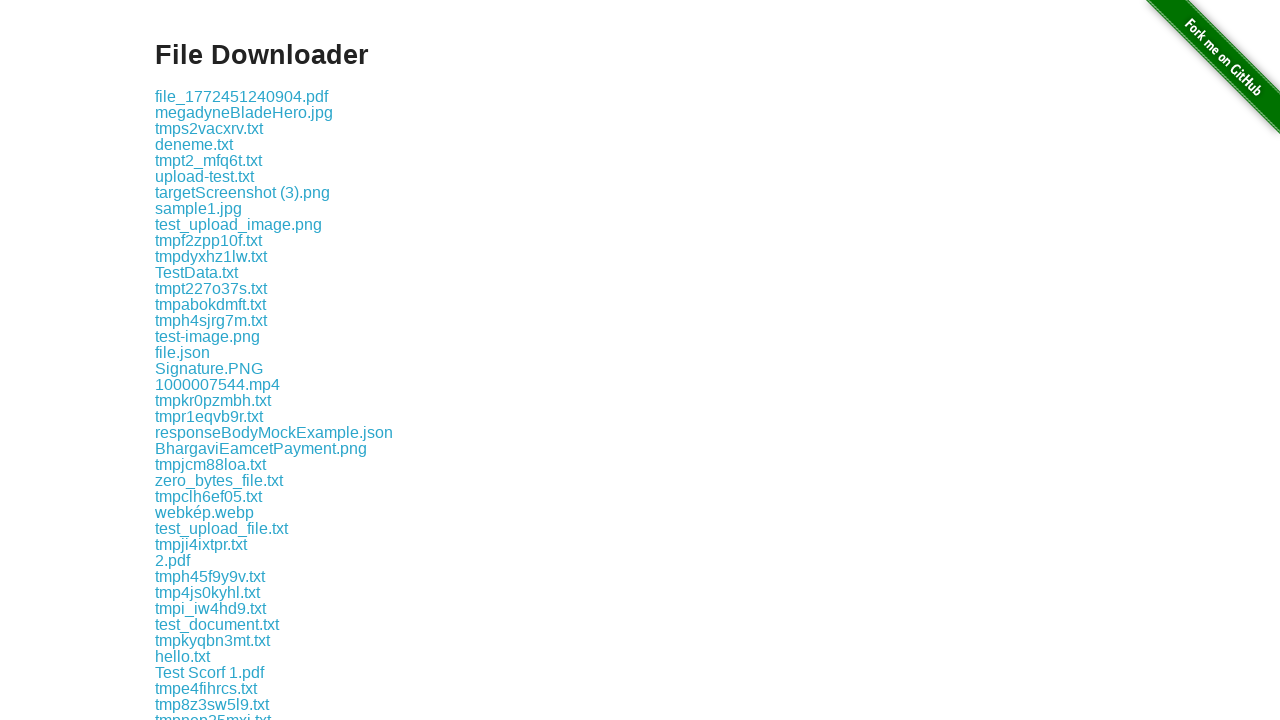

Clicked the first download link at (242, 96) on .example a
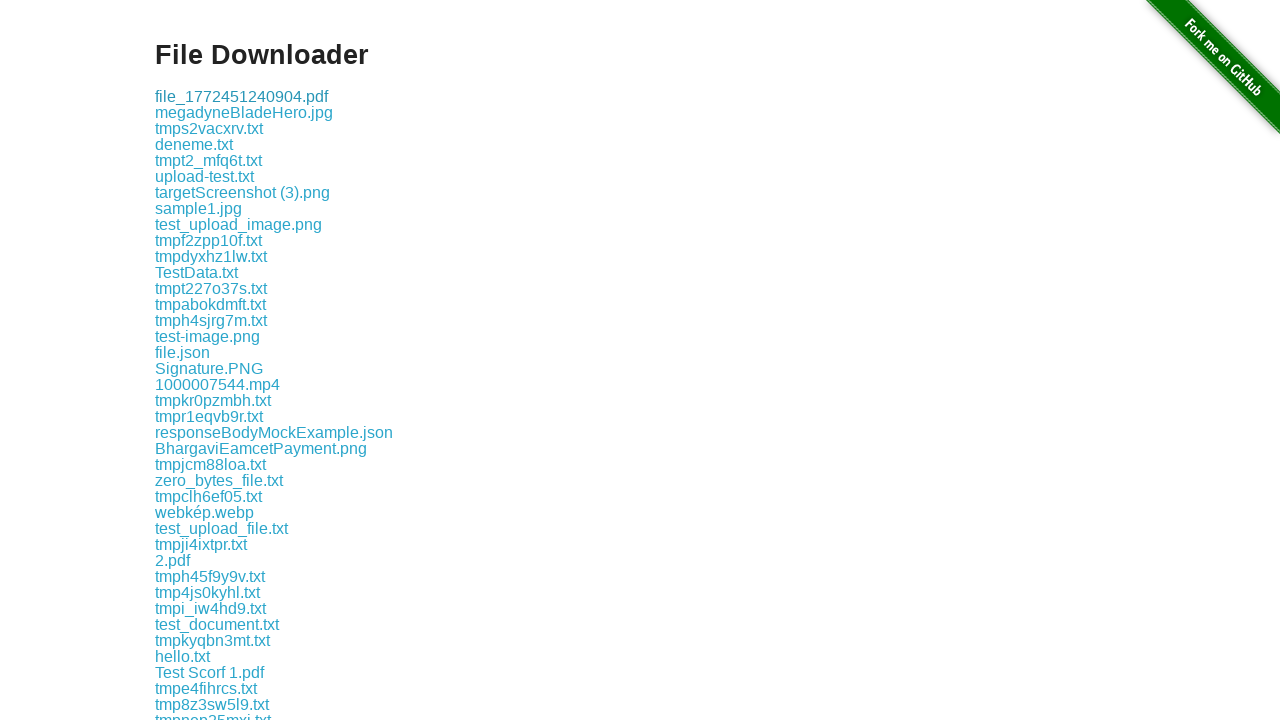

Waited 3 seconds for file download to complete
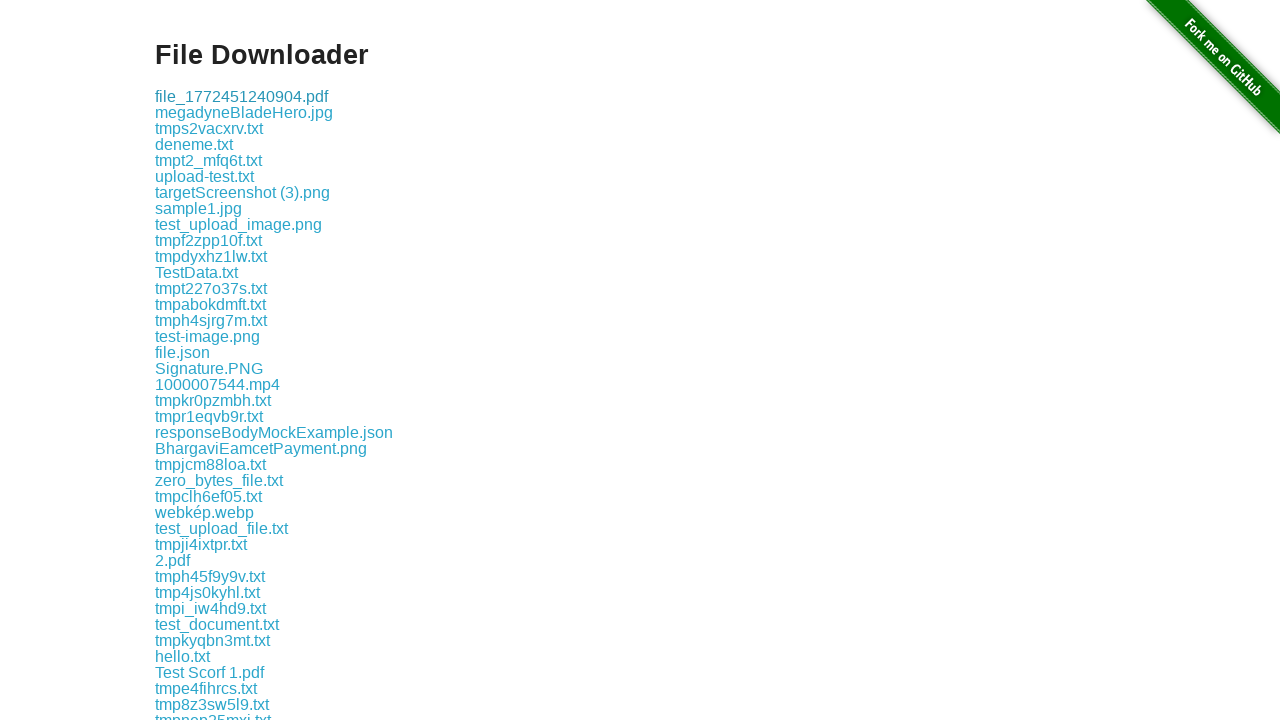

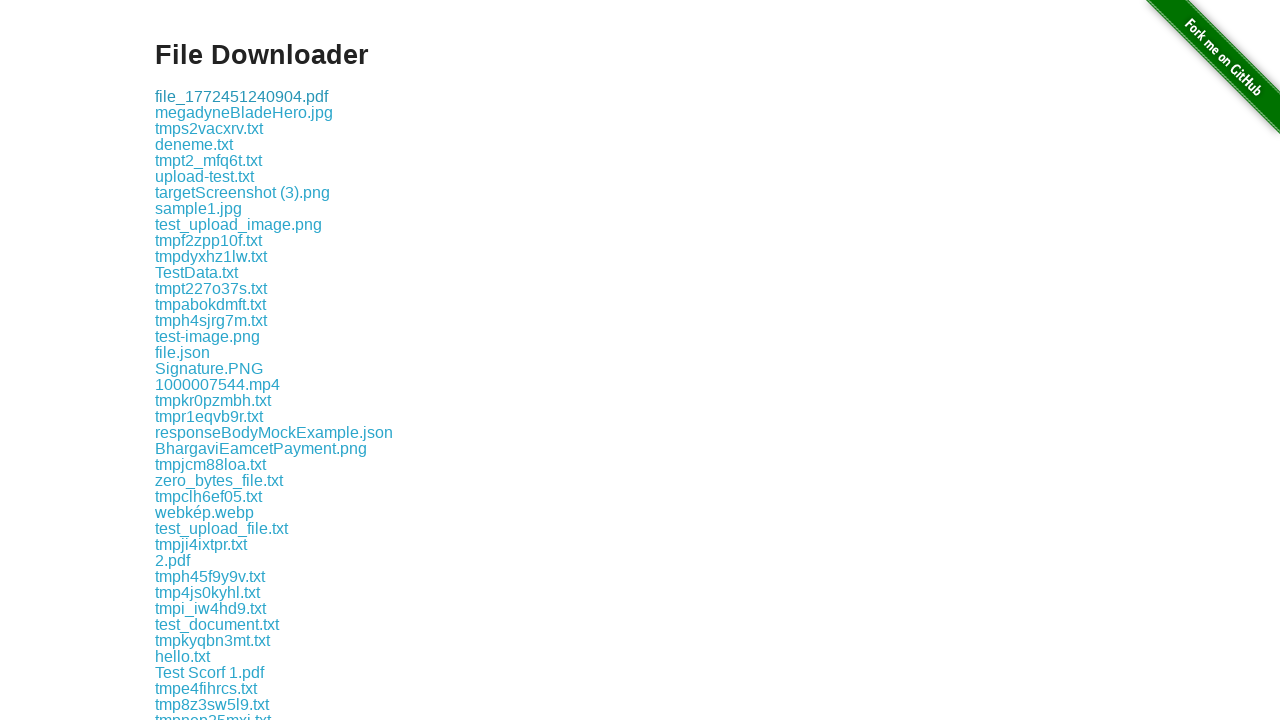